Tests dropdown menu functionality on Microsoft's website by finding elements with dropdown-related attributes and clicking on them to verify they are interactive.

Starting URL: https://www.microsoft.com/en-us/

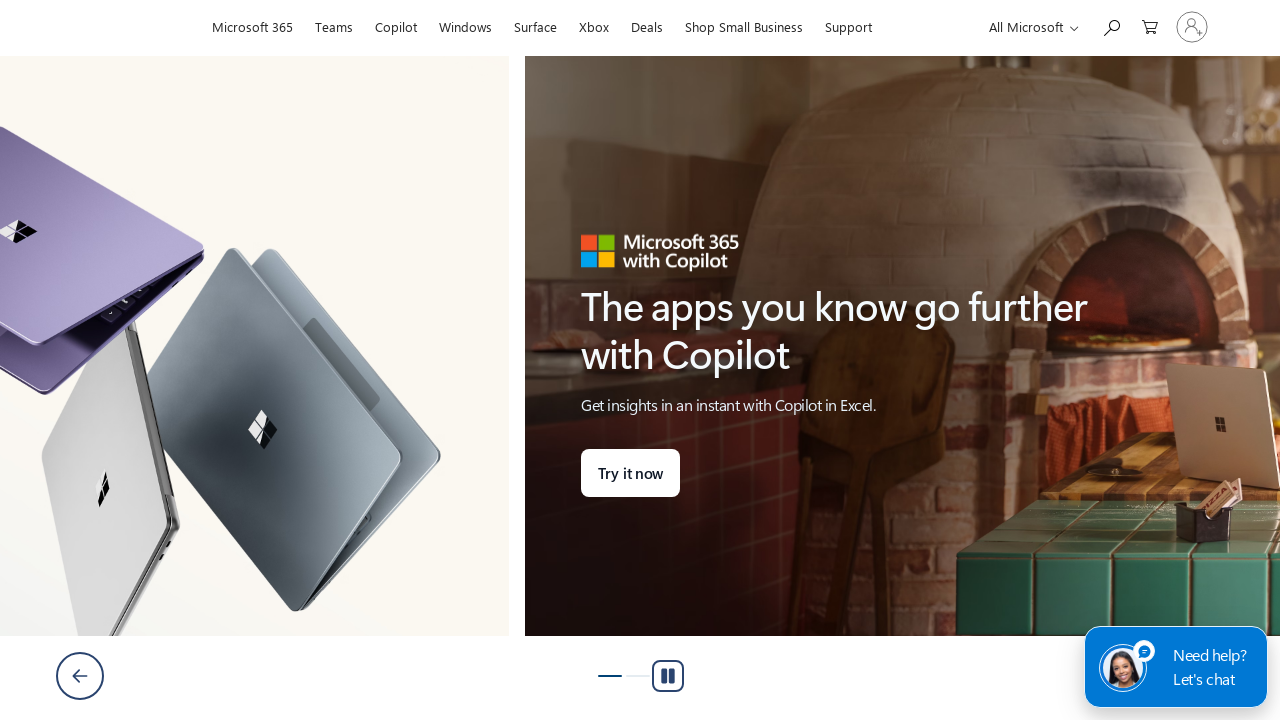

Page loaded with domcontentloaded state
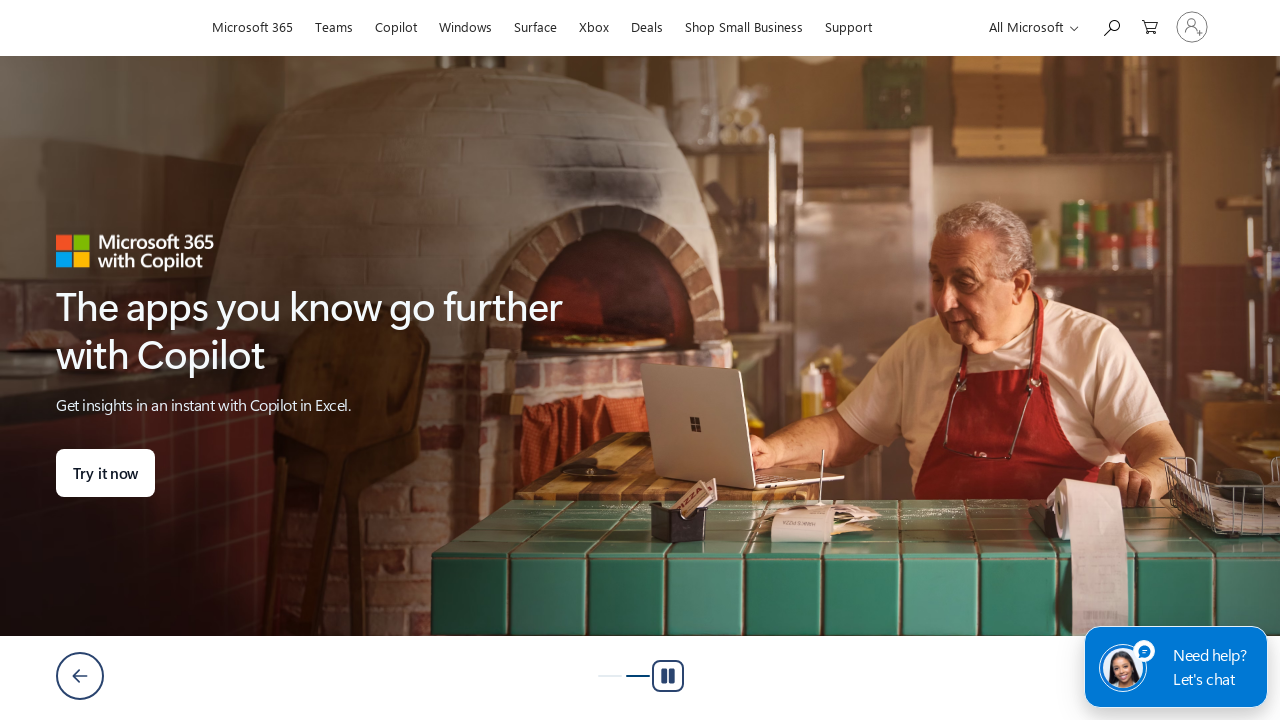

Defined attributes to check for dropdown elements
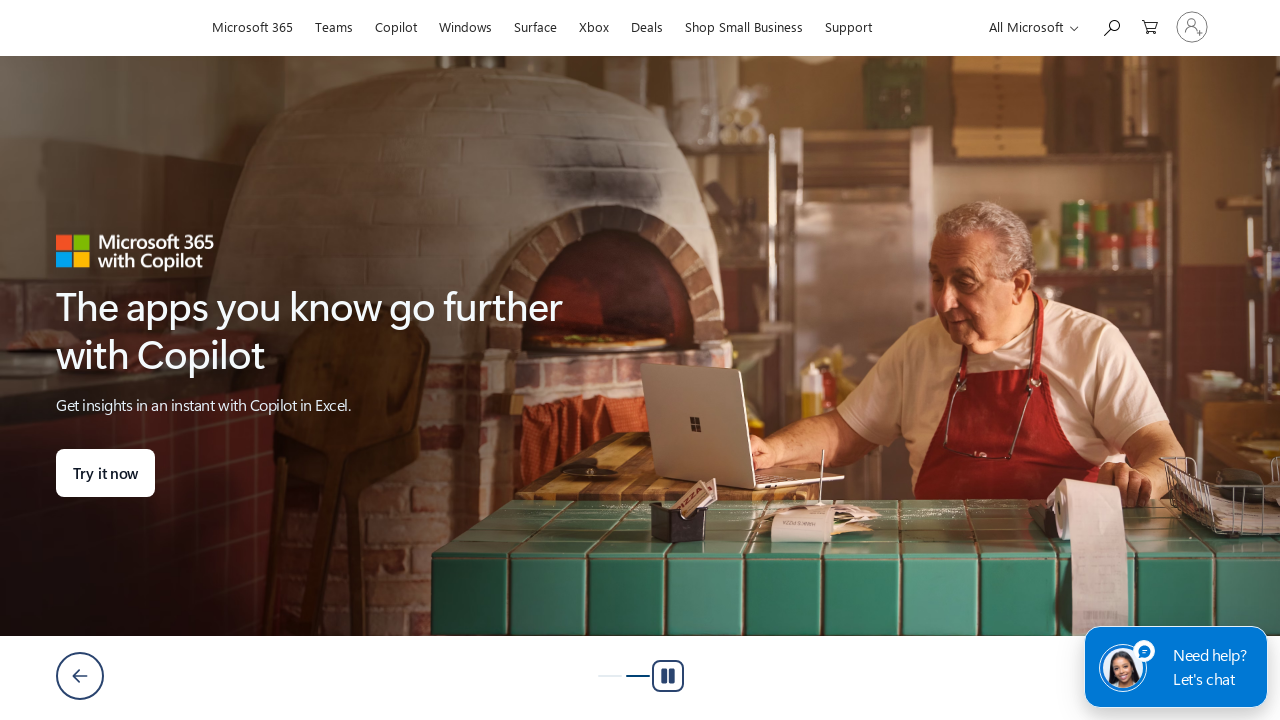

Located first element with aria-label containing 'menu'
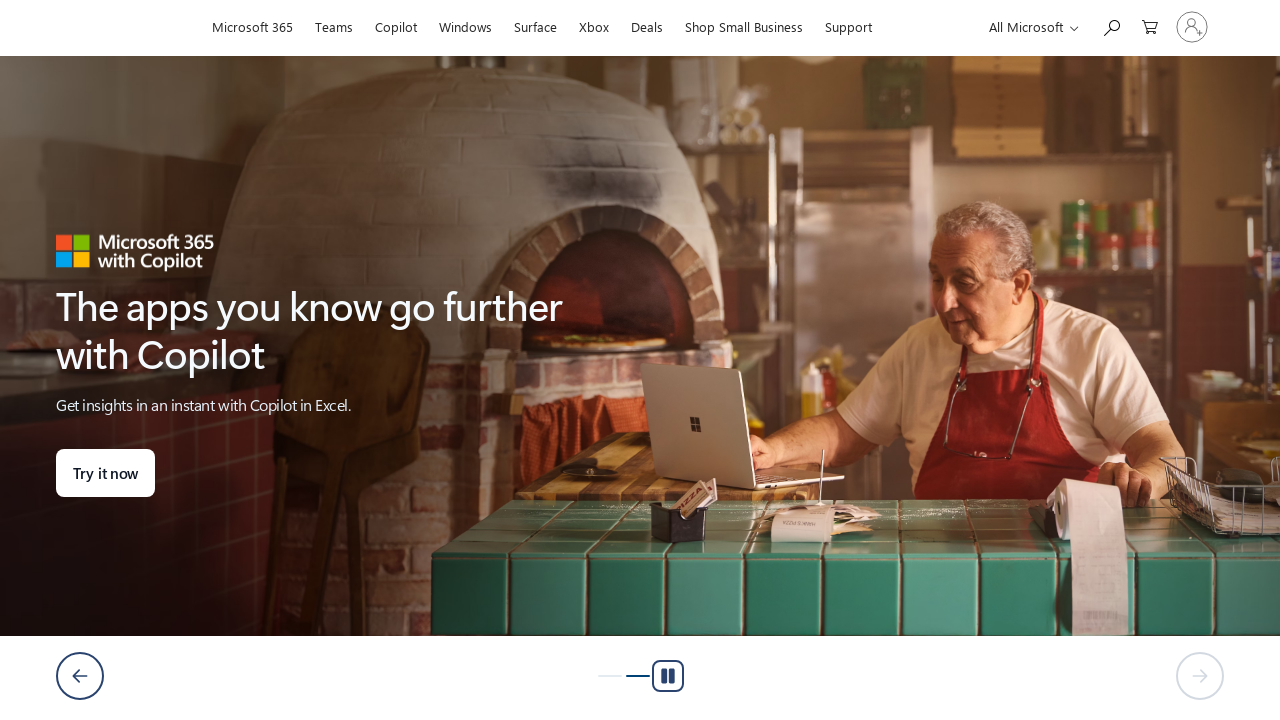

Located first element with aria-expanded='false'
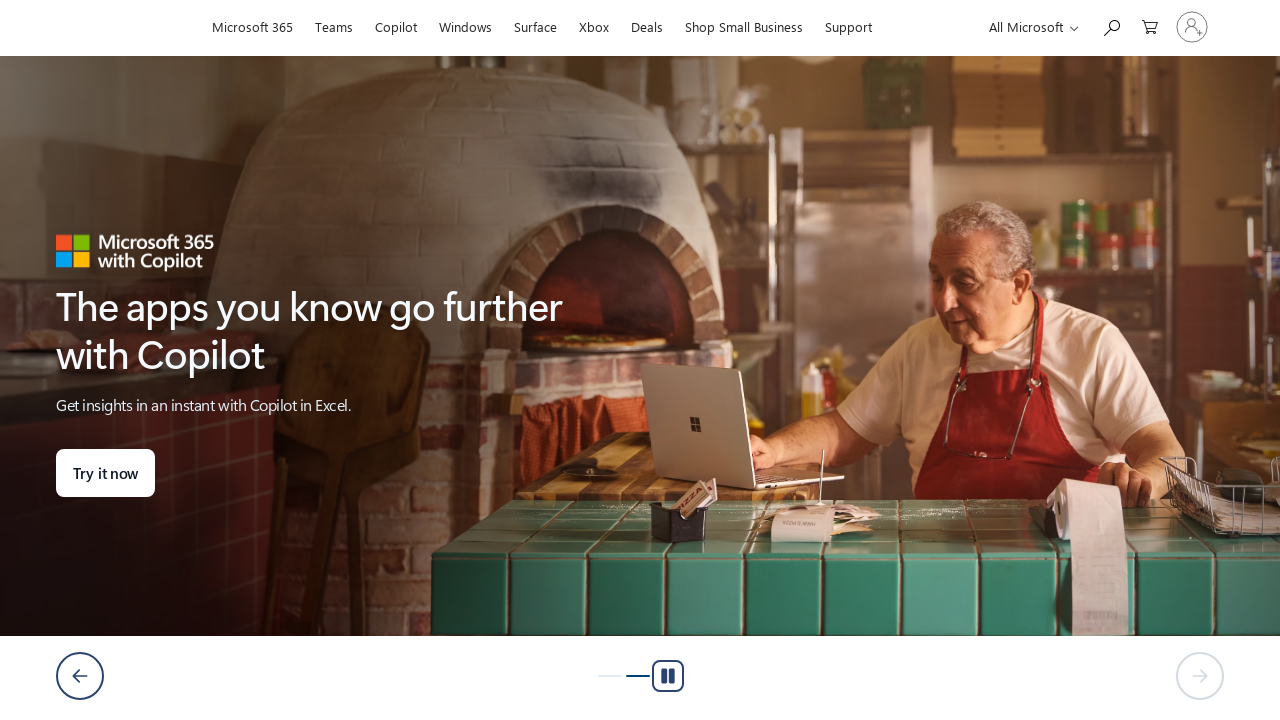

Located first element with aria-haspopup='true'
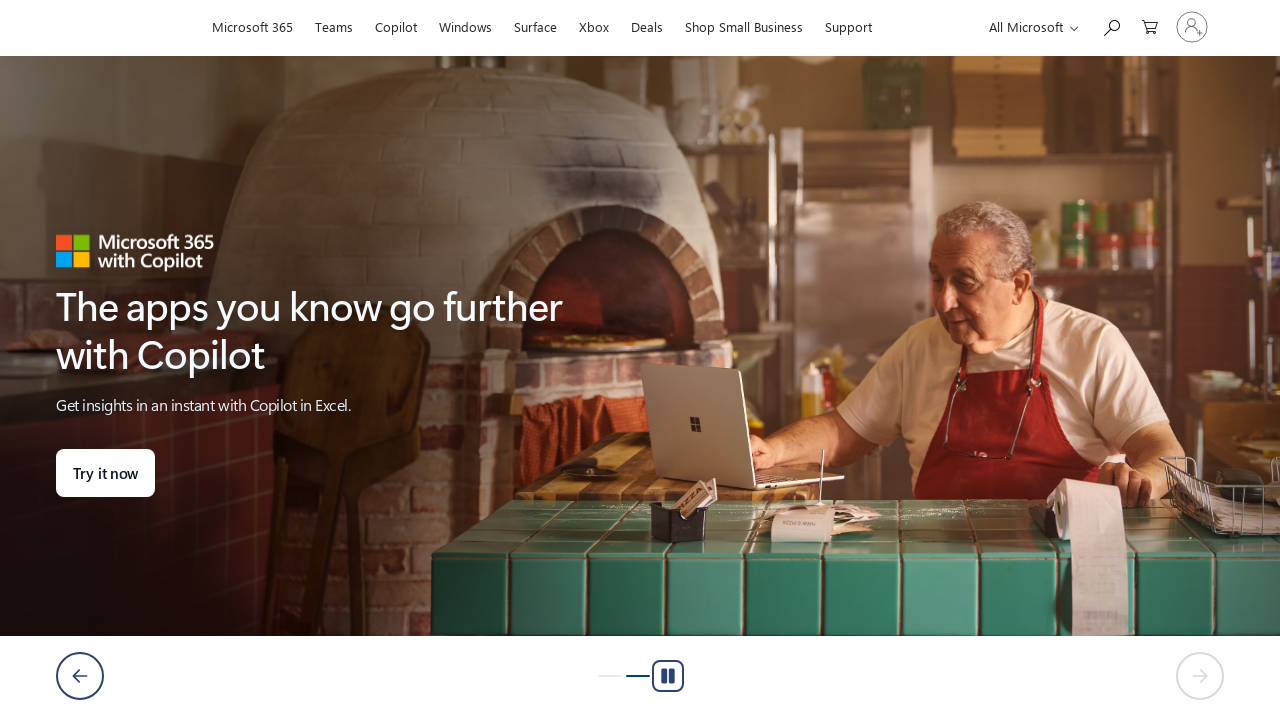

Located first element with aria-label containing 'navigation'
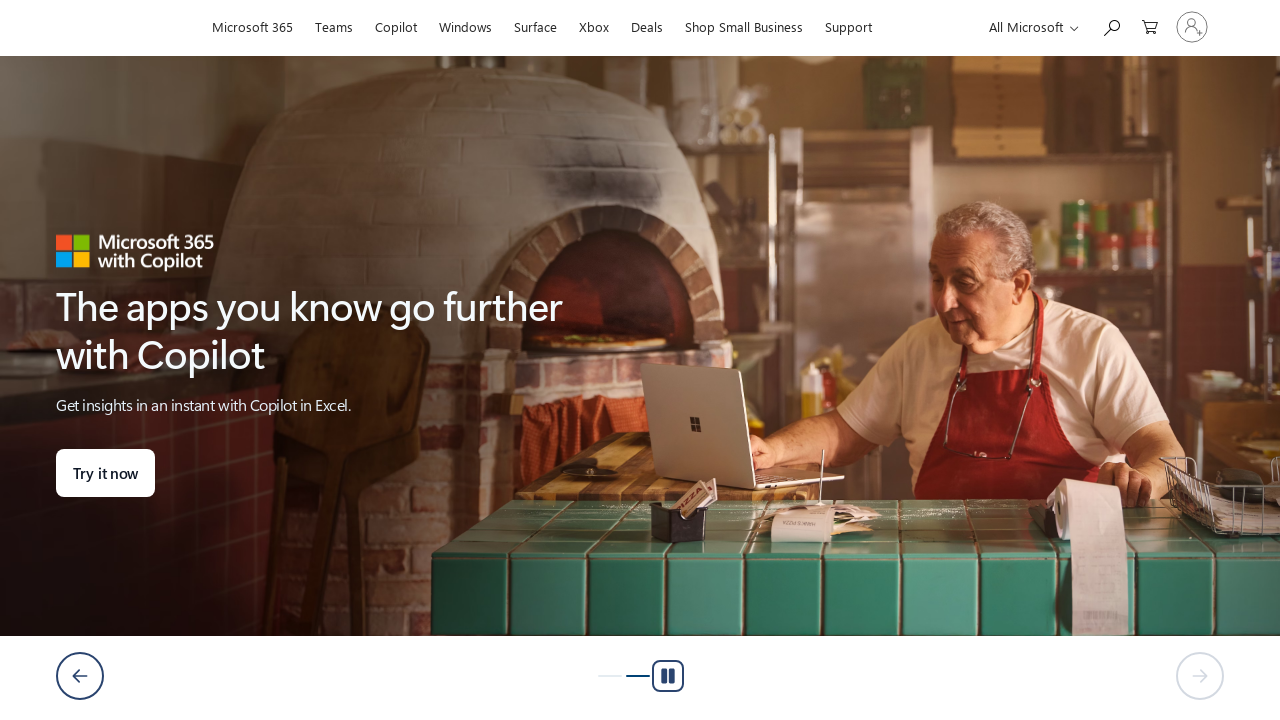

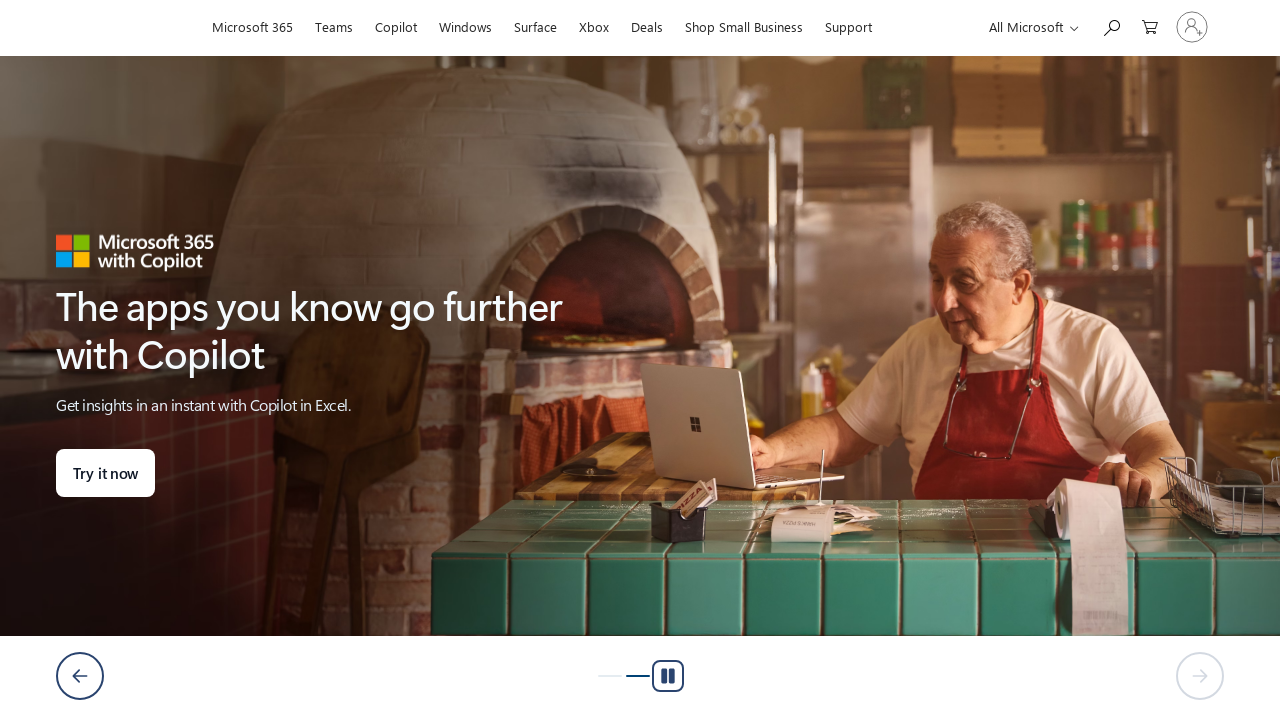